Tests adding a product to cart multiple times and verifies that the cart quantity and total price are correctly calculated based on the unit price multiplied by quantity.

Starting URL: https://www.demoblaze.com

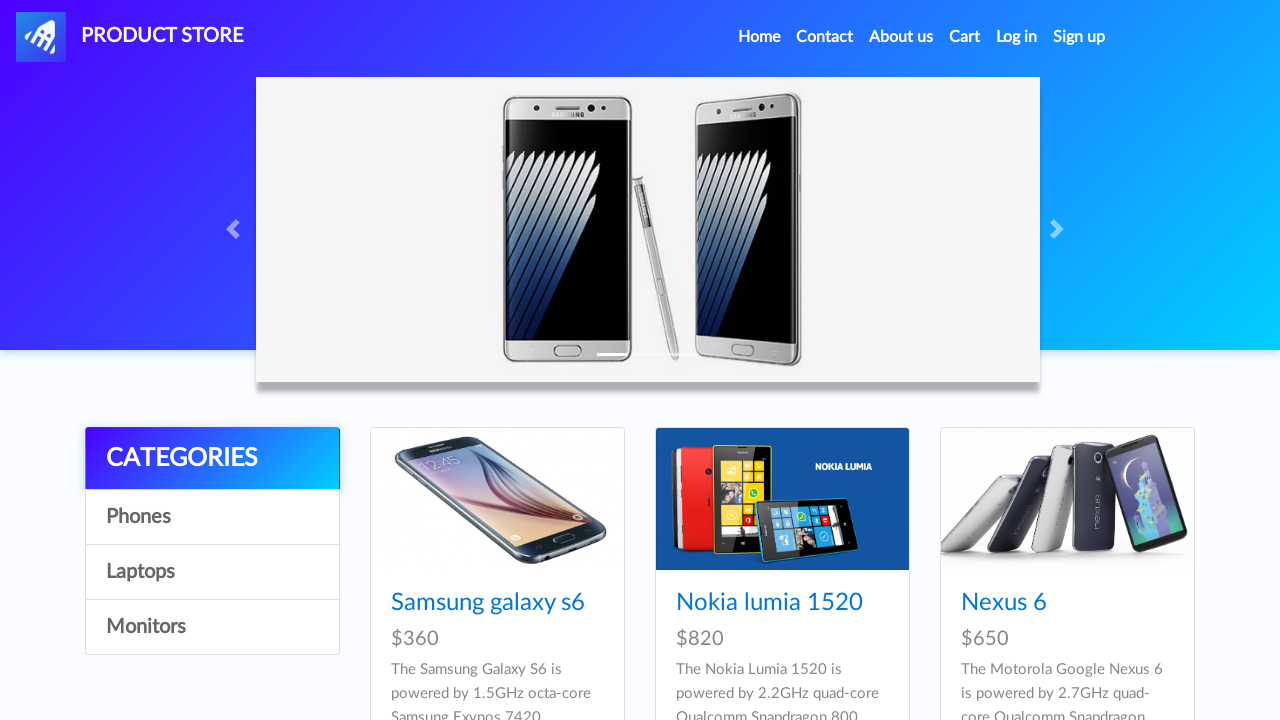

Set up dialog handler to accept any dialogs
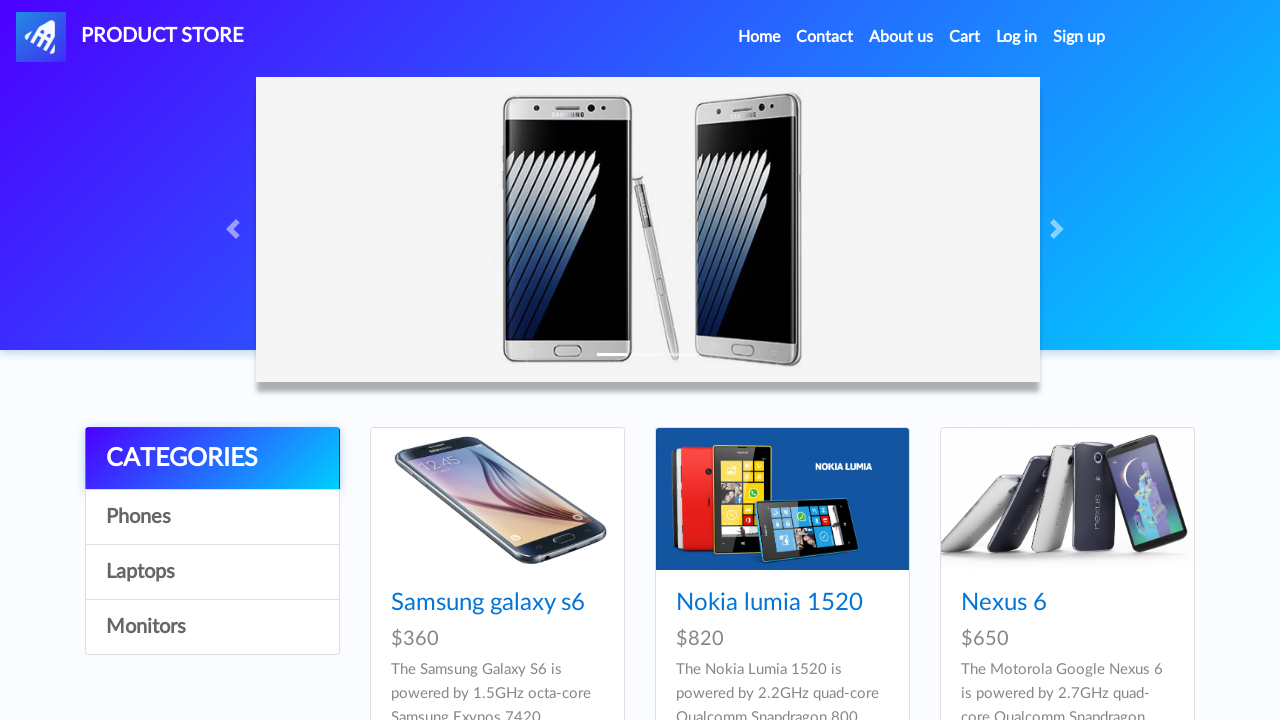

Clicked on Samsung galaxy s6 product at (488, 603) on internal:role=link[name="Samsung galaxy s6"i]
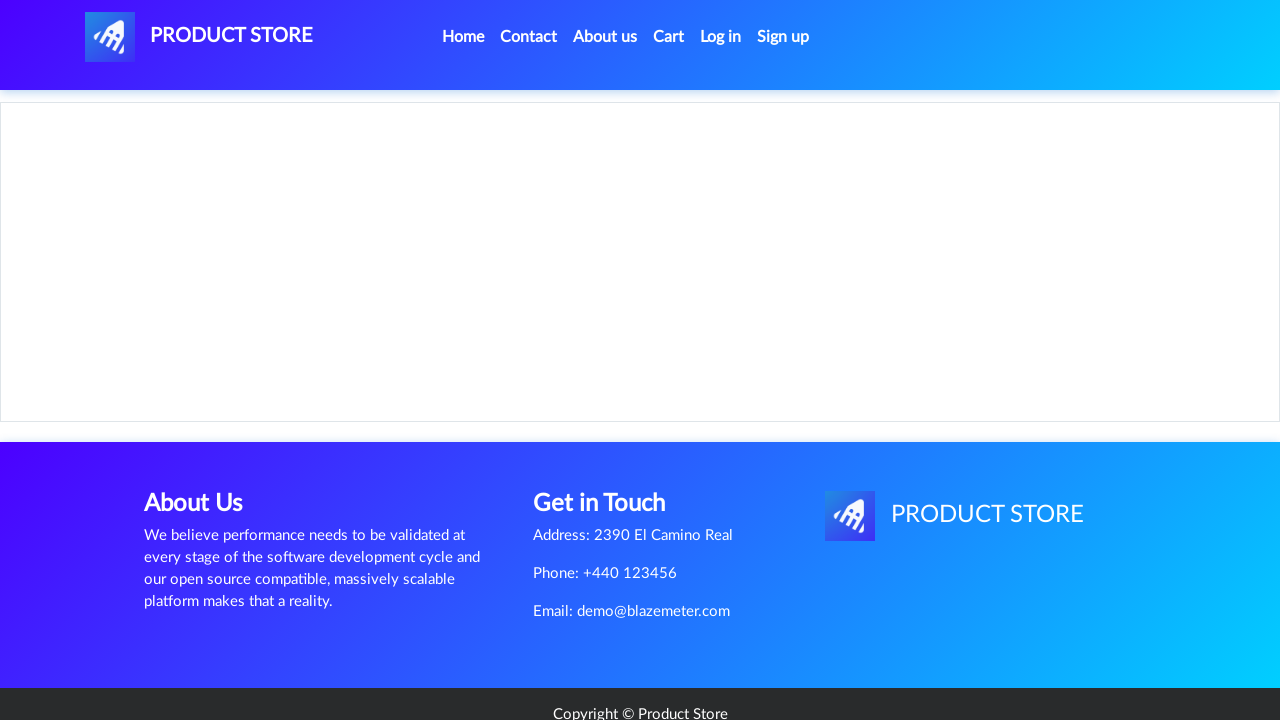

Product page loaded and price container is visible
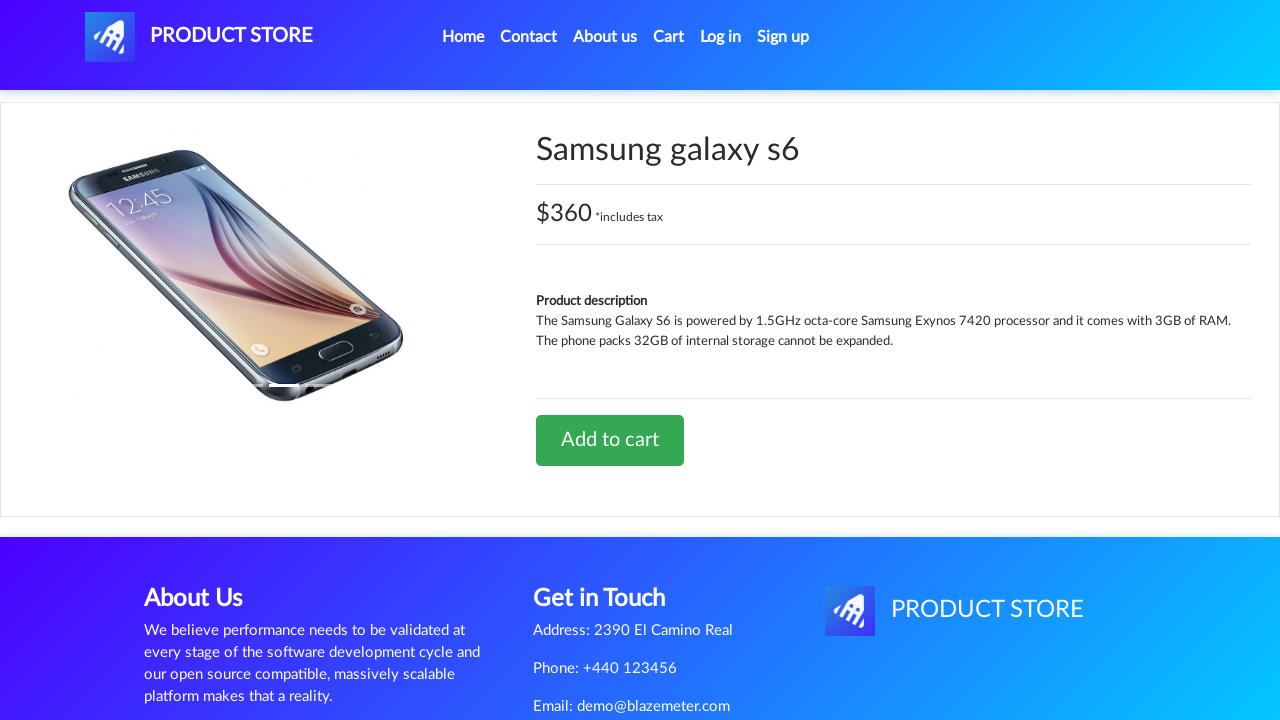

Clicked 'Add to cart' button (attempt 1 of 3) at (610, 440) on internal:role=link[name="Add to cart"i]
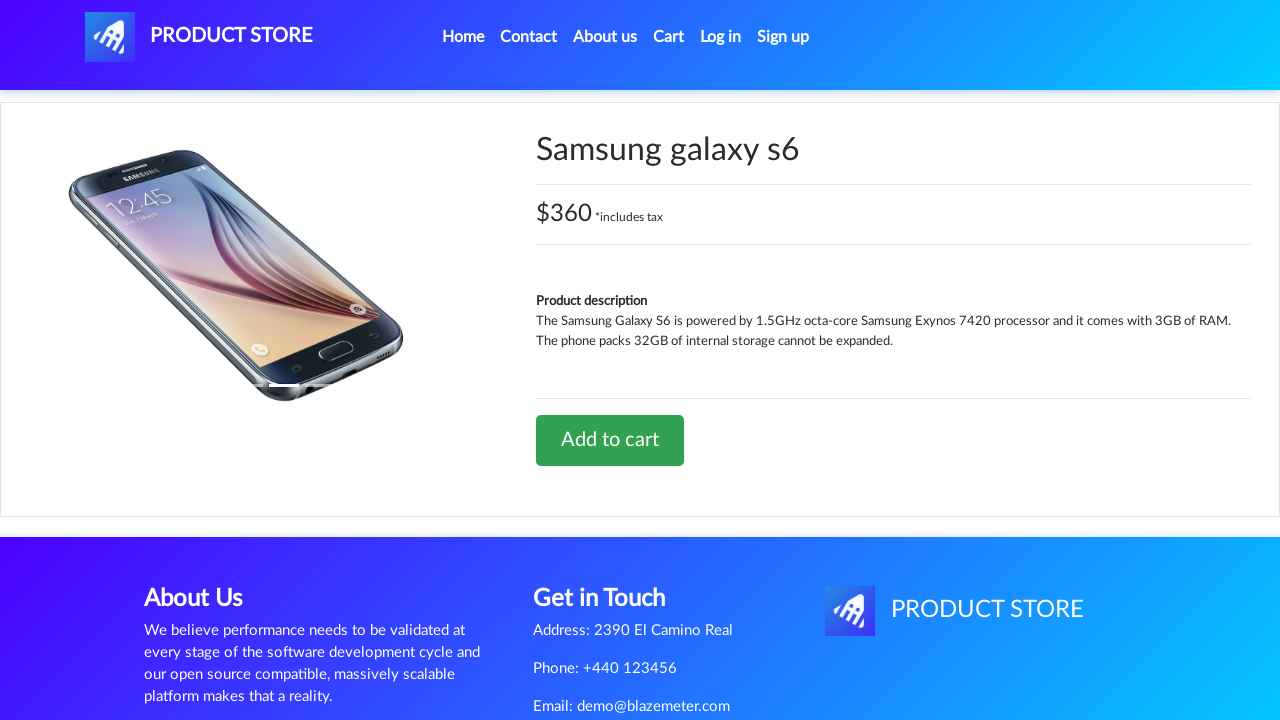

Waited 500ms after adding product to cart (attempt 1 of 3)
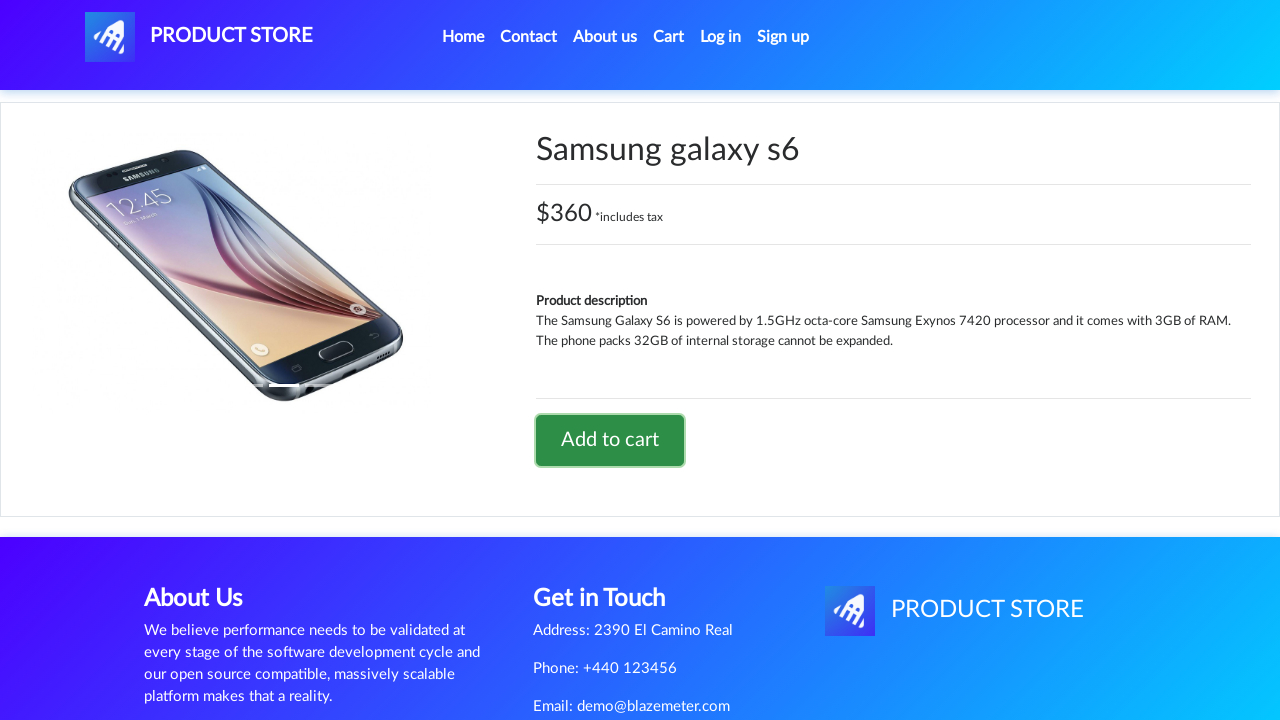

Clicked 'Add to cart' button (attempt 2 of 3) at (610, 440) on internal:role=link[name="Add to cart"i]
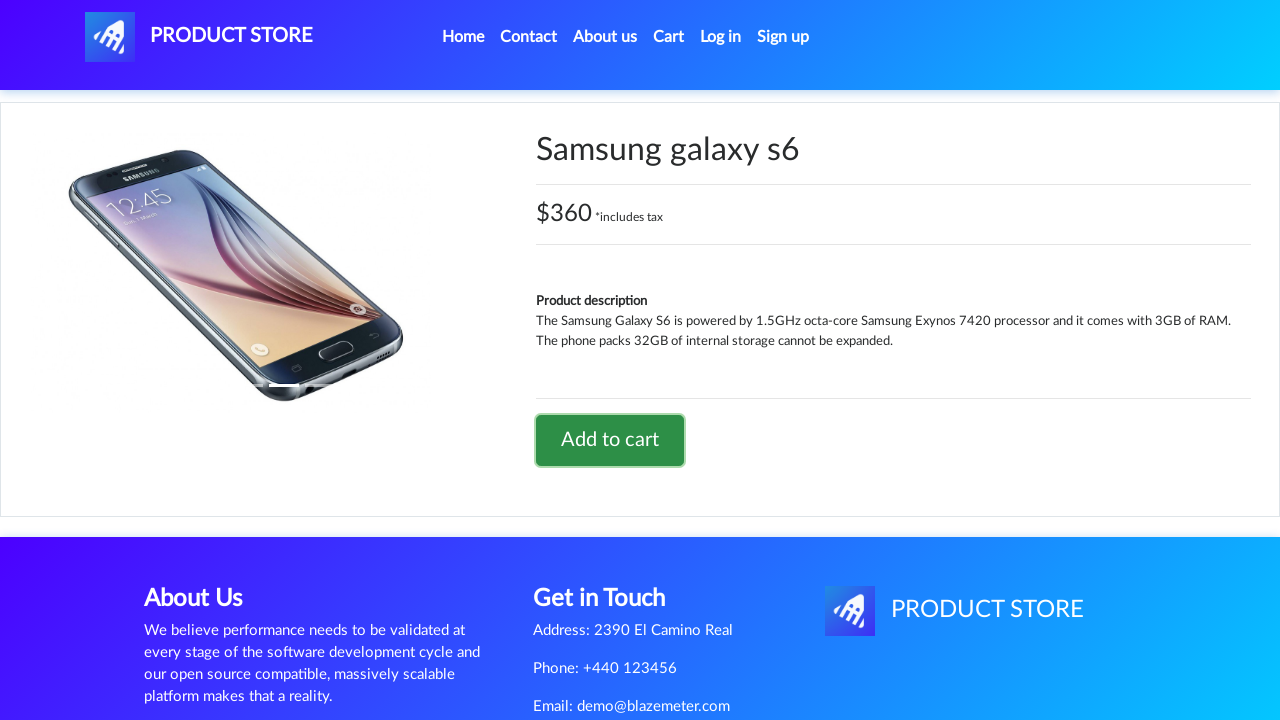

Waited 500ms after adding product to cart (attempt 2 of 3)
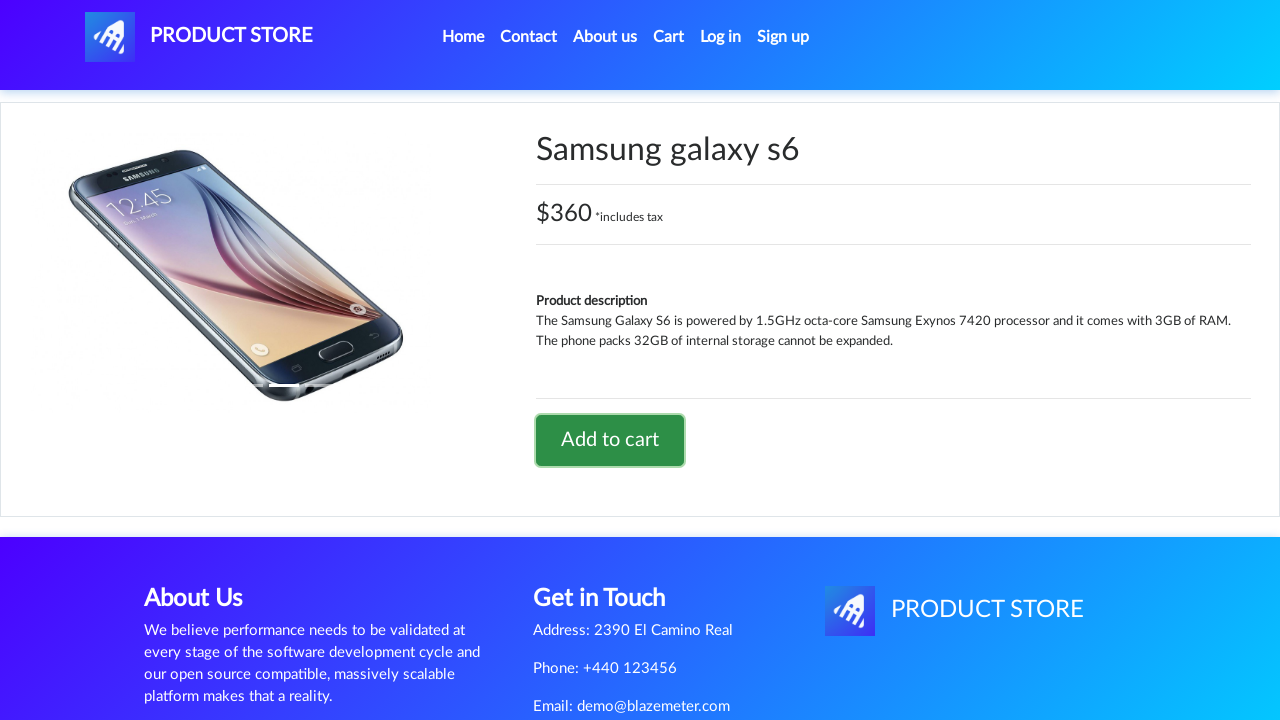

Clicked 'Add to cart' button (attempt 3 of 3) at (610, 440) on internal:role=link[name="Add to cart"i]
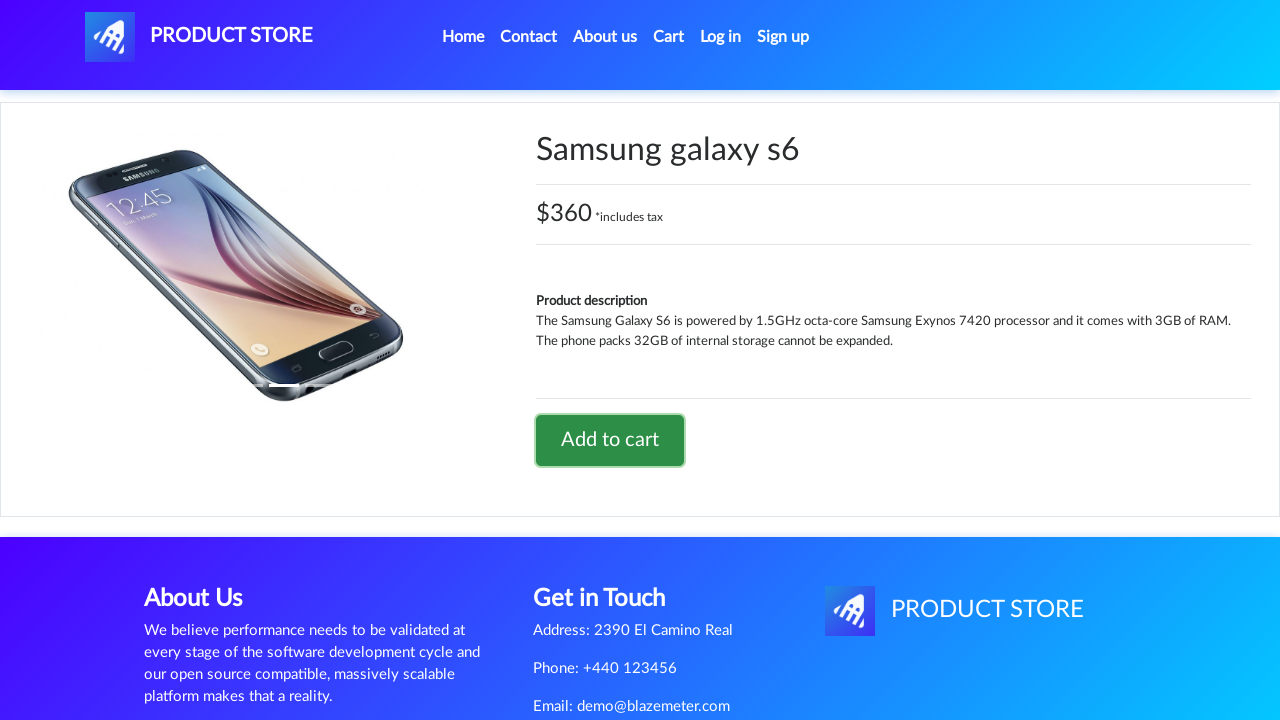

Waited 500ms after adding product to cart (attempt 3 of 3)
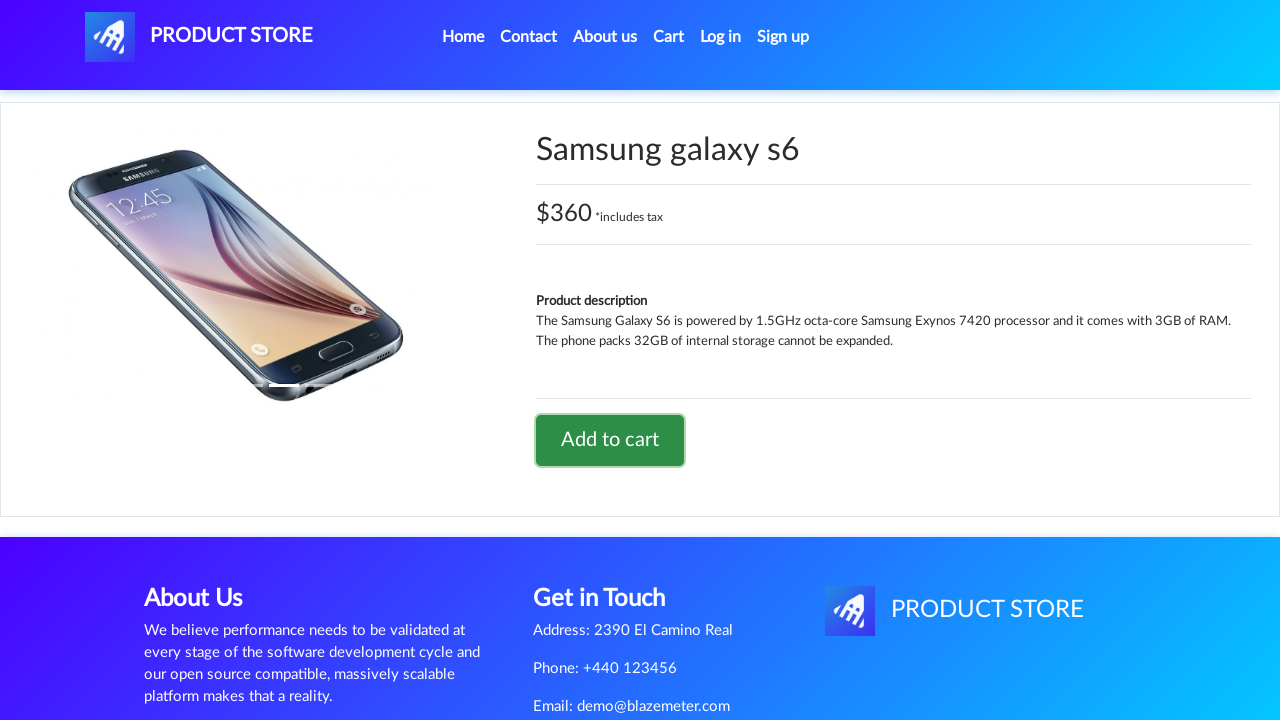

Clicked on Cart link to navigate to shopping cart at (669, 37) on internal:role=link[name="Cart"s]
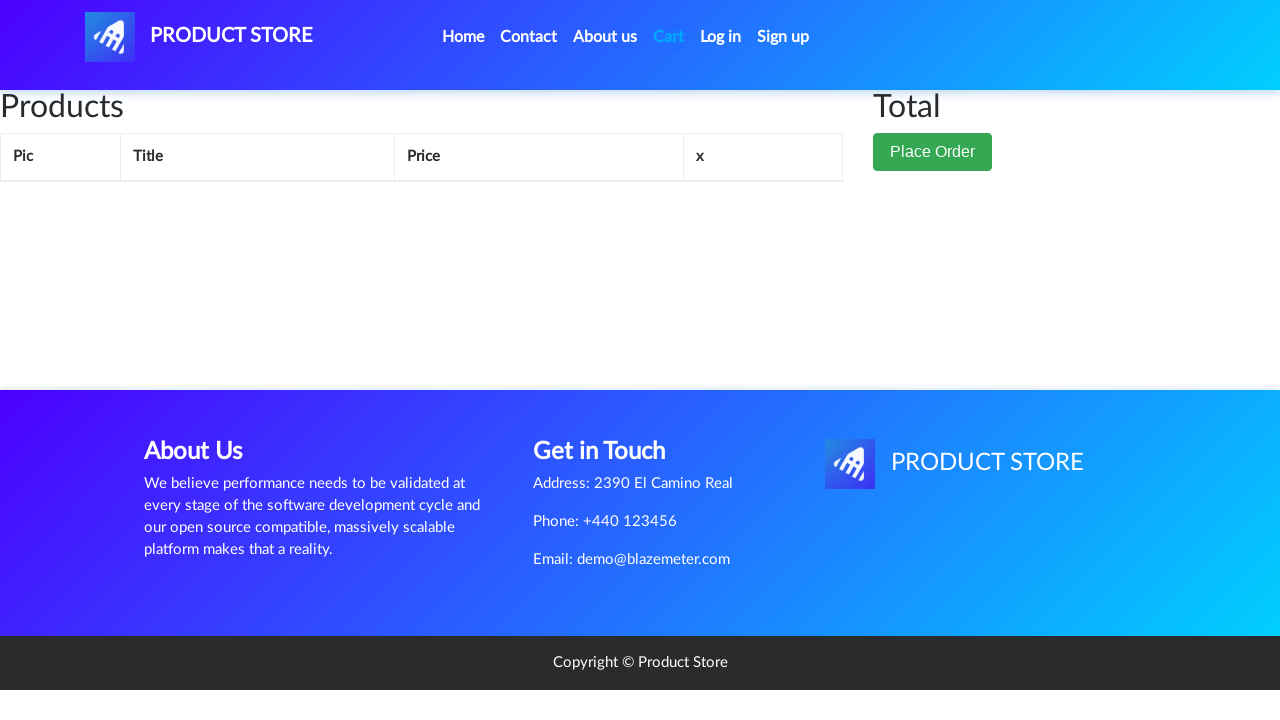

Cart items loaded and table rows are visible
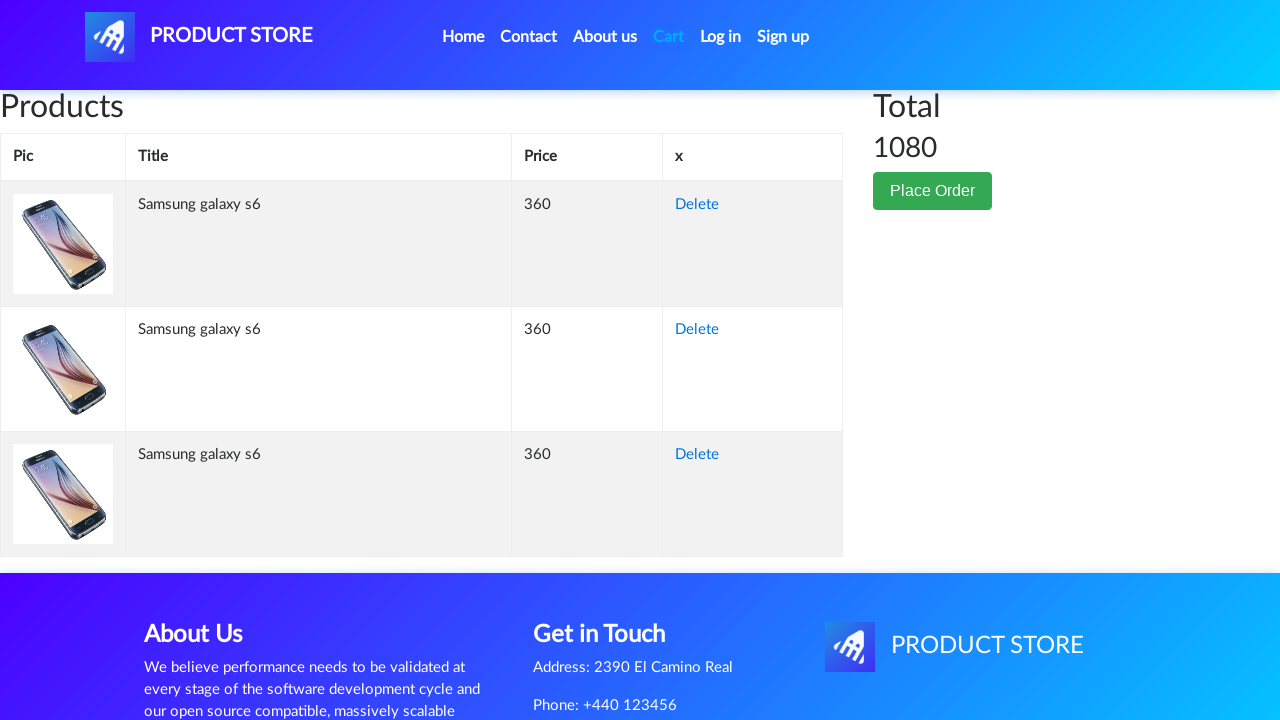

Verified cart contains 3 rows as expected
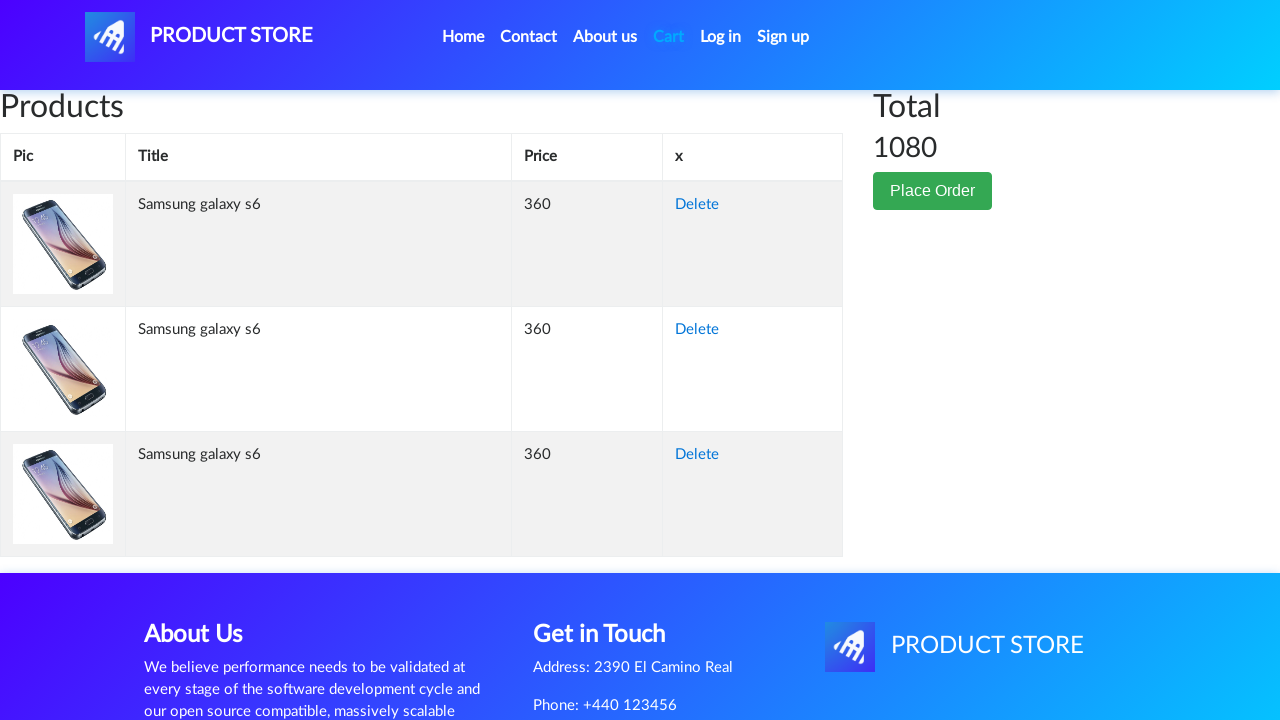

Total price element is now visible in the cart
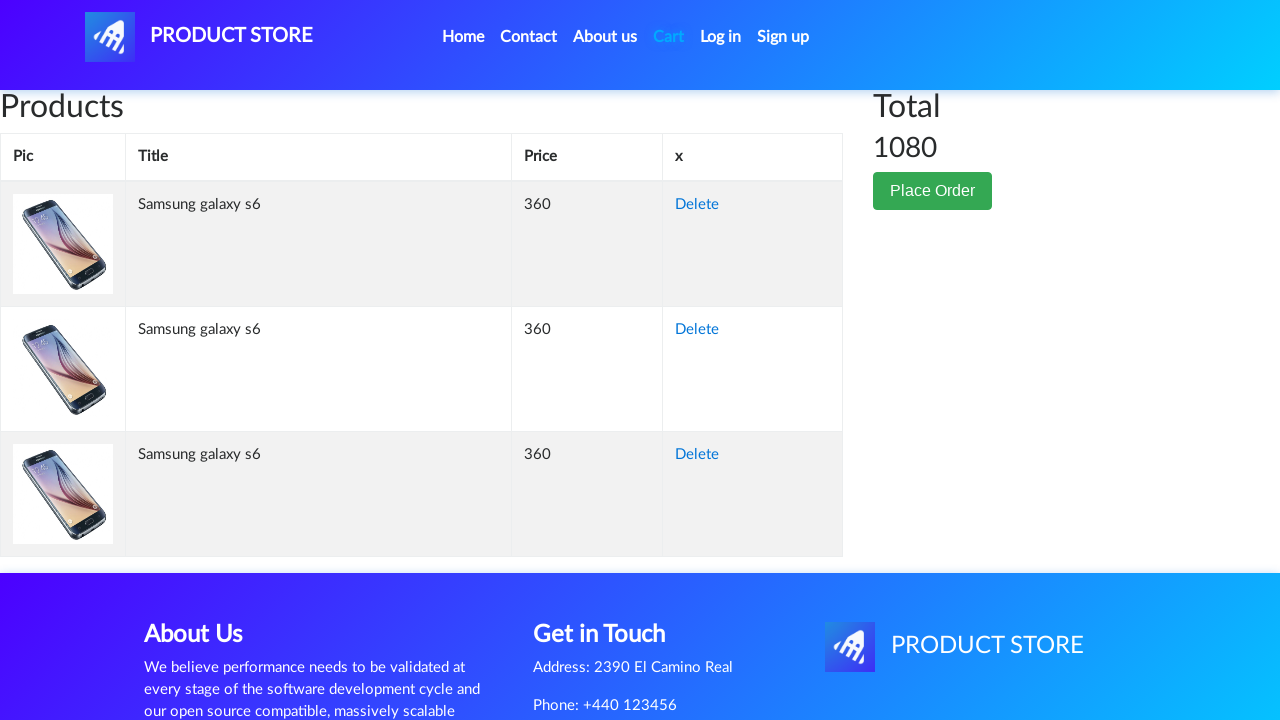

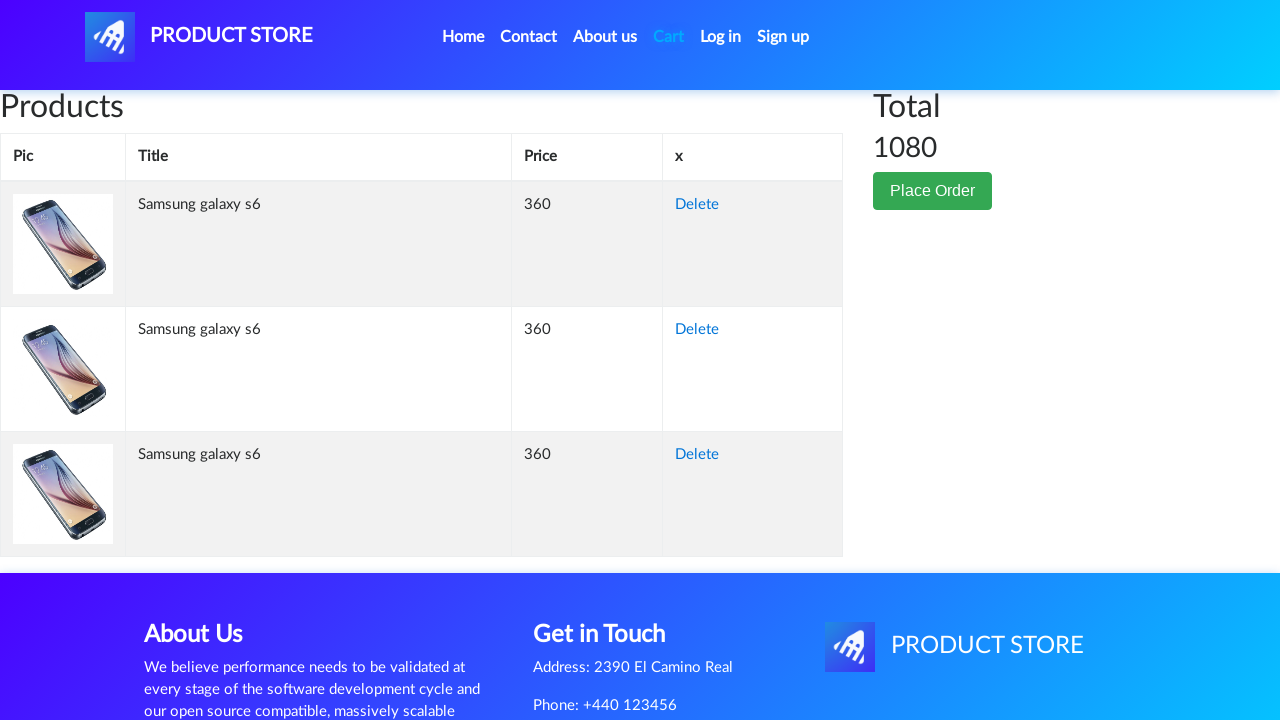